Tests double-click functionality on W3Schools TryIt editor by switching to an iframe and double-clicking on a text element to verify it changes color to red

Starting URL: https://www.w3schools.com/tags/tryit.asp?filename=tryhtml5_ev_ondblclick2

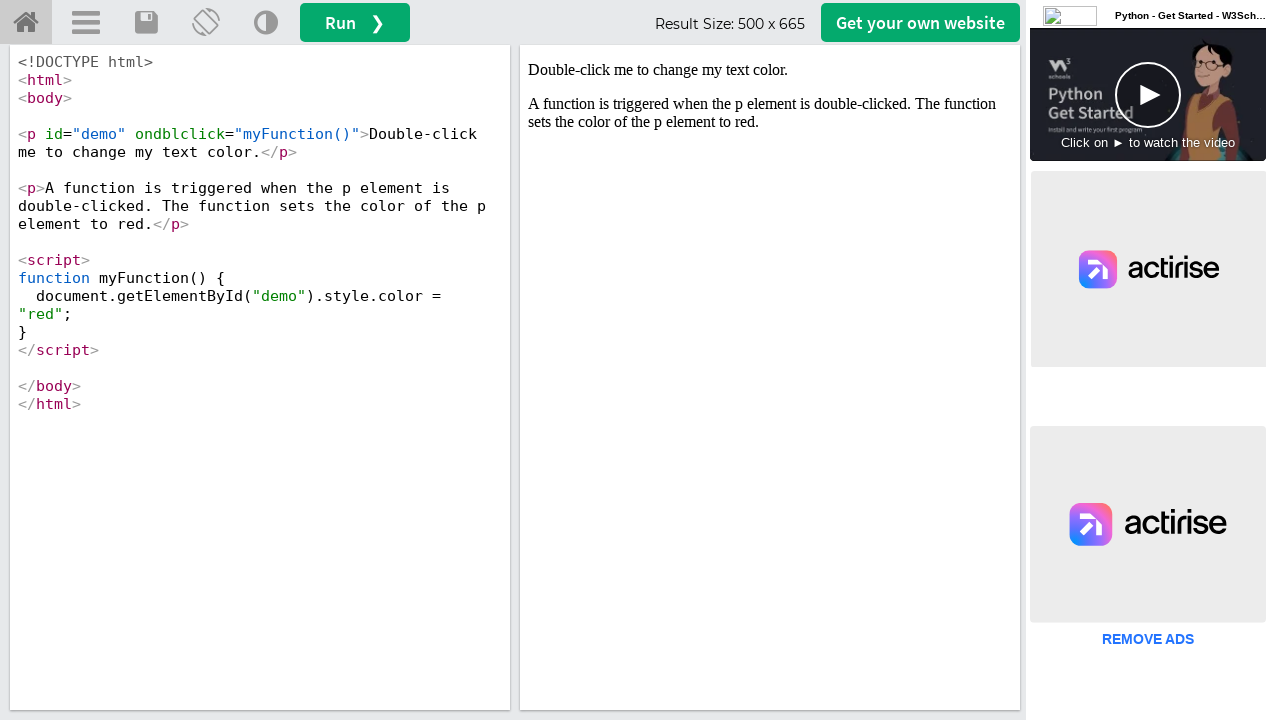

Located the iframeResult frame
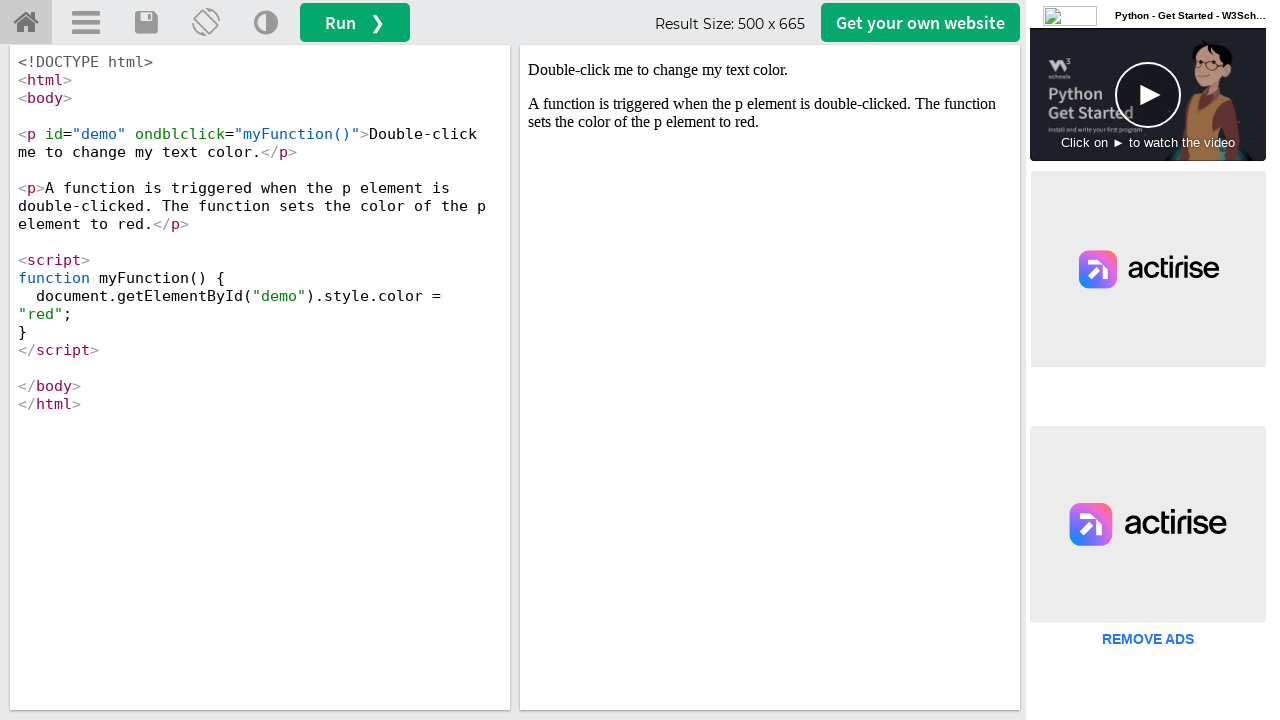

Double-clicked on the demo element to change its color at (770, 70) on #iframeResult >> internal:control=enter-frame >> #demo
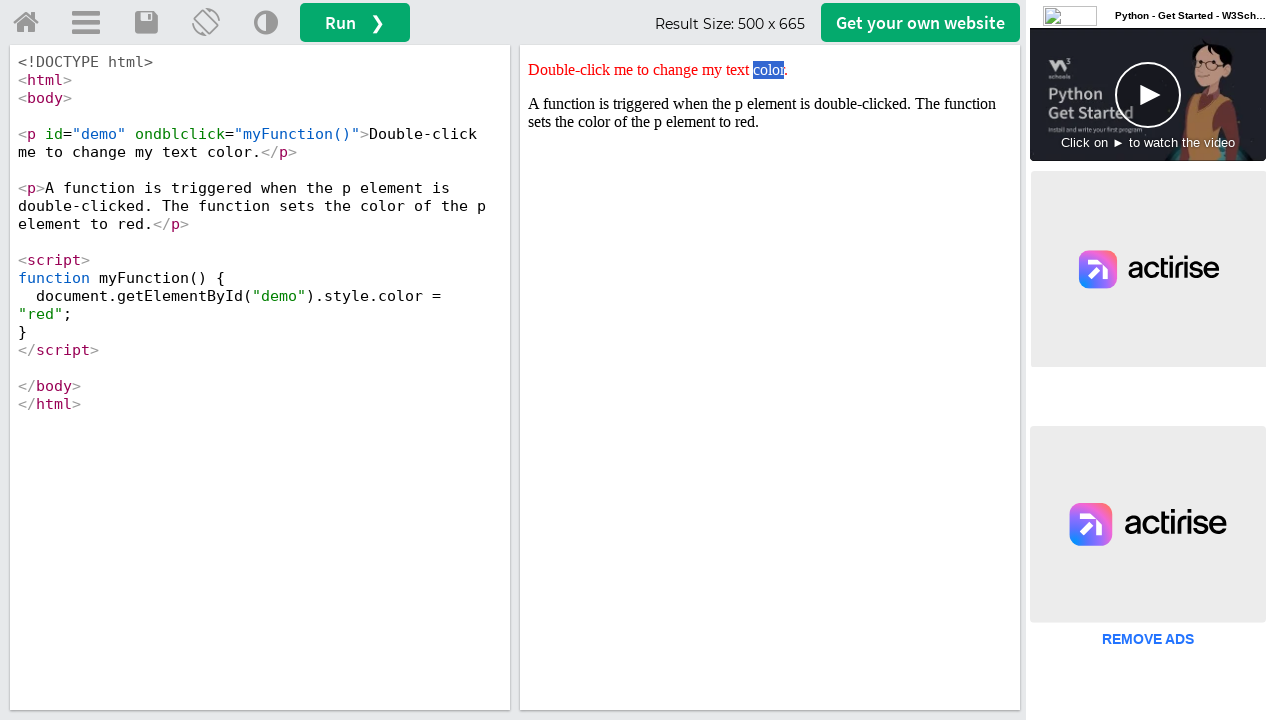

Retrieved the style attribute from the demo element
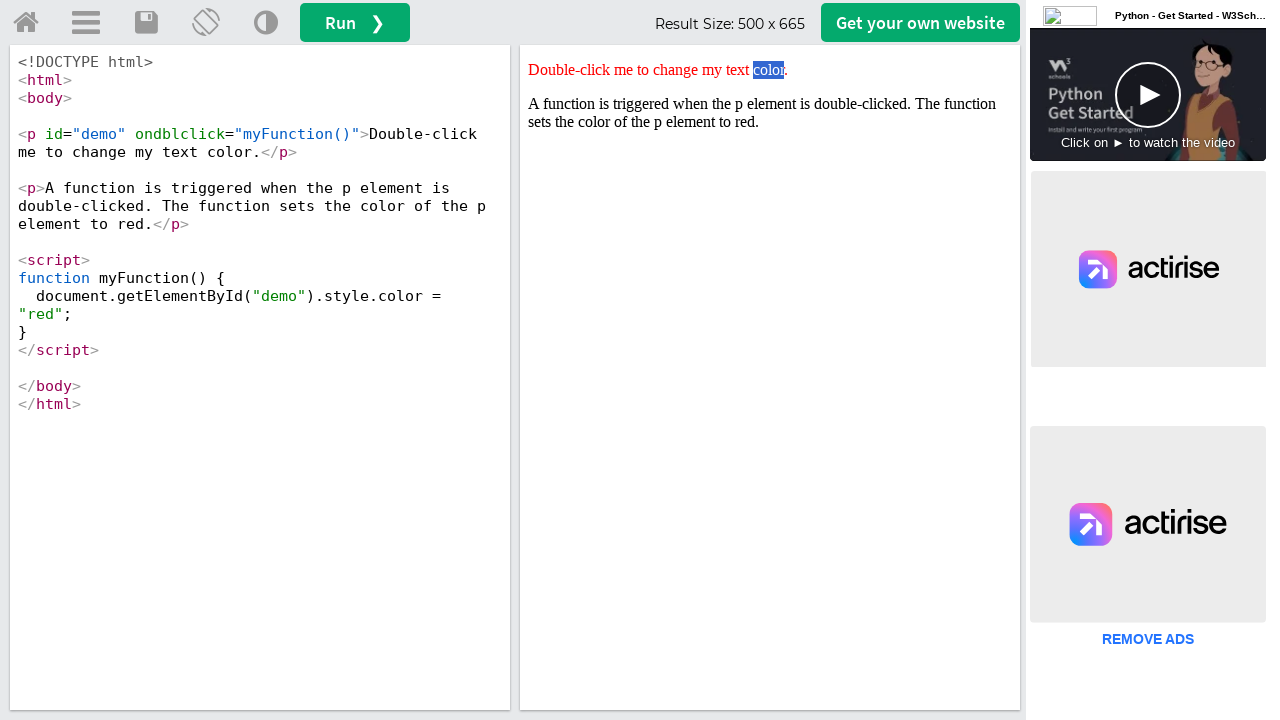

Verified that the style attribute contains 'red'
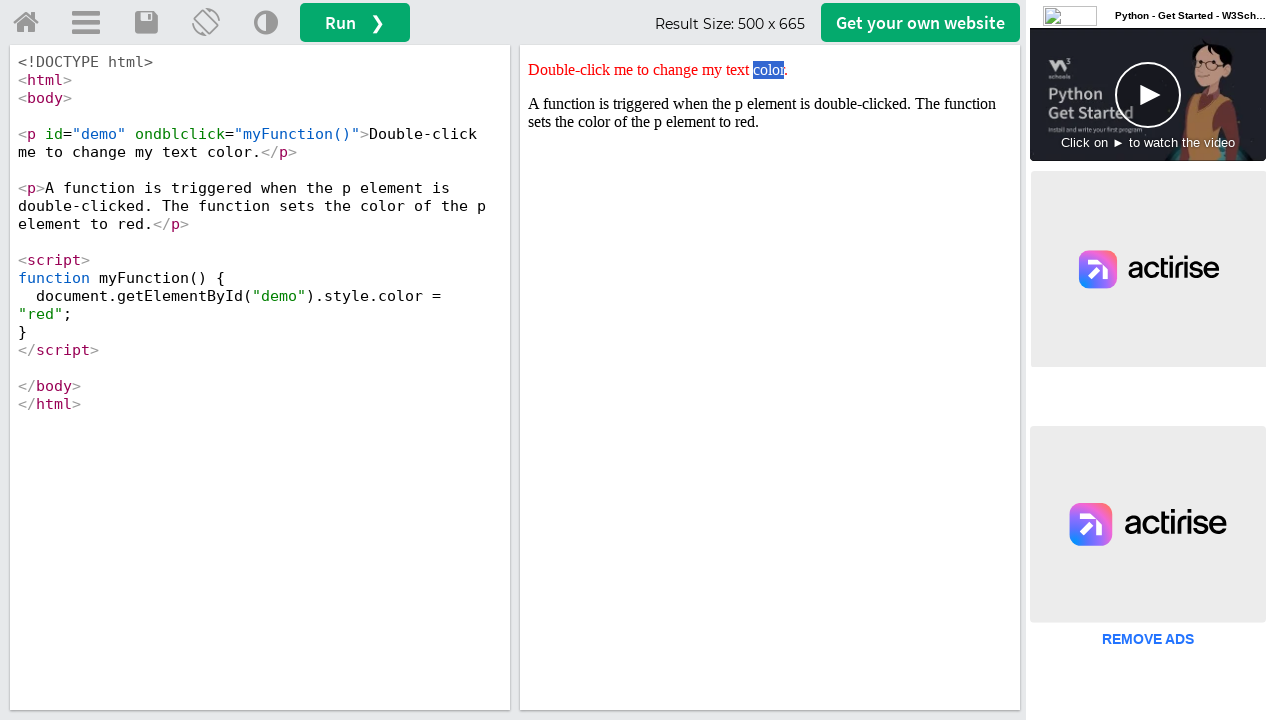

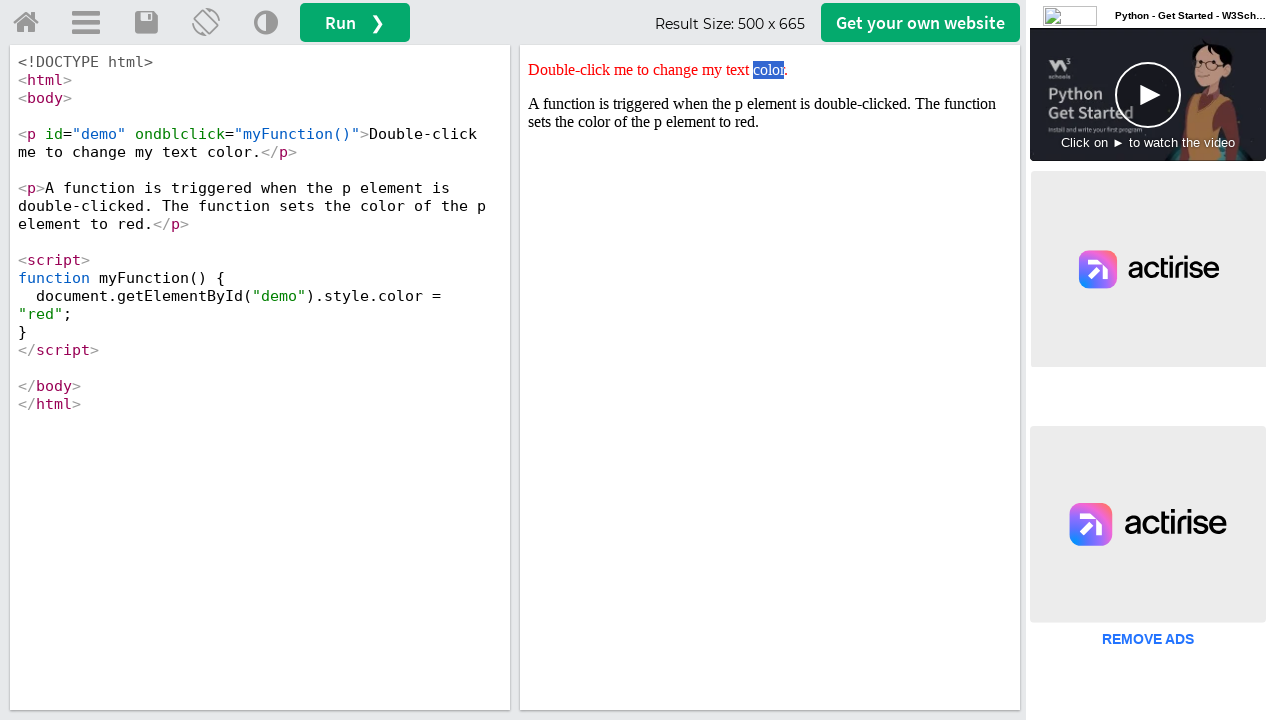